Tests a registration form by filling in personal information fields (first name, last name, email, phone) and selecting a gender radio button on a demo automation testing site.

Starting URL: http://demo.automationtesting.in/Register.html

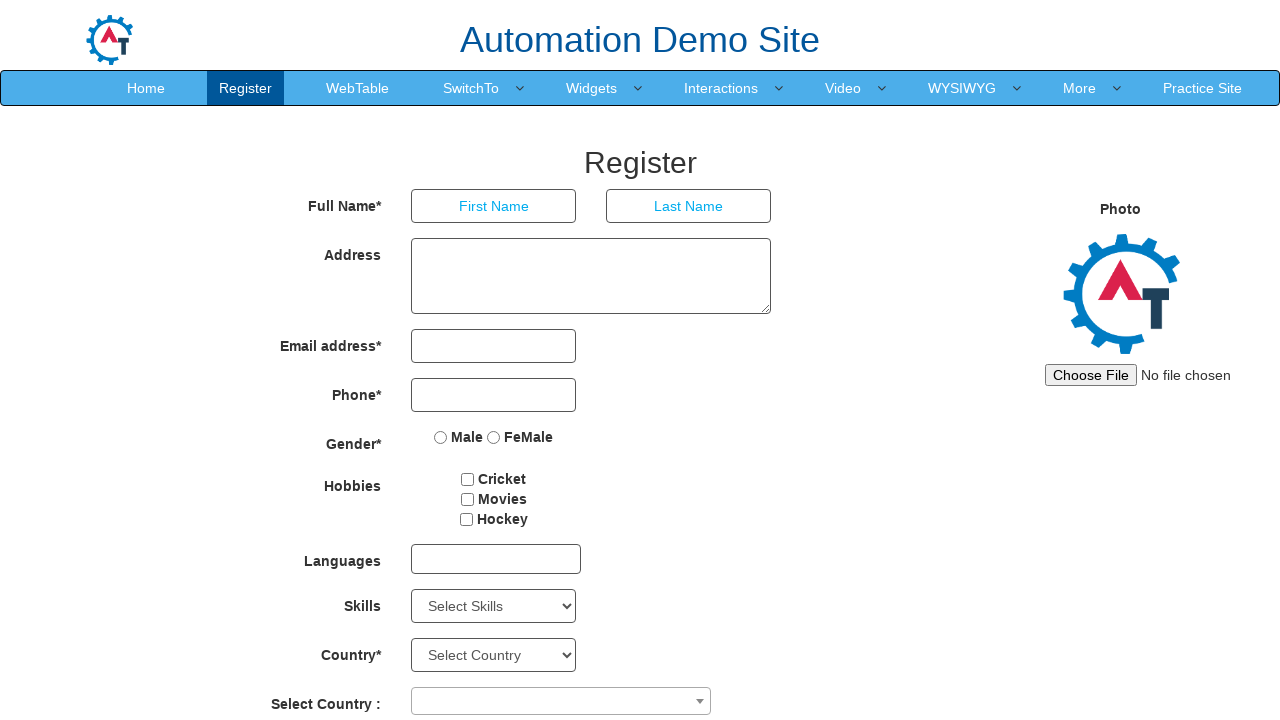

Filled first name field with 'Meredith' on input[ng-model='FirstName']
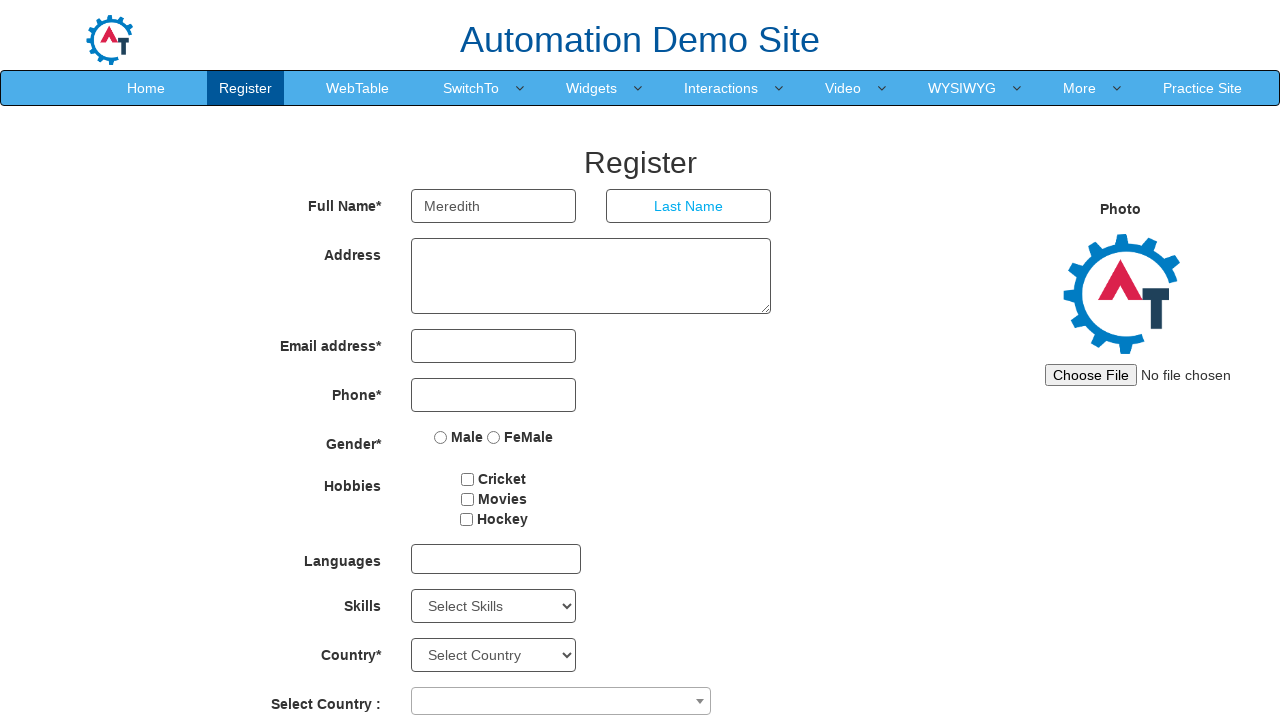

Filled last name field with 'Thompson' on input[ng-model='LastName']
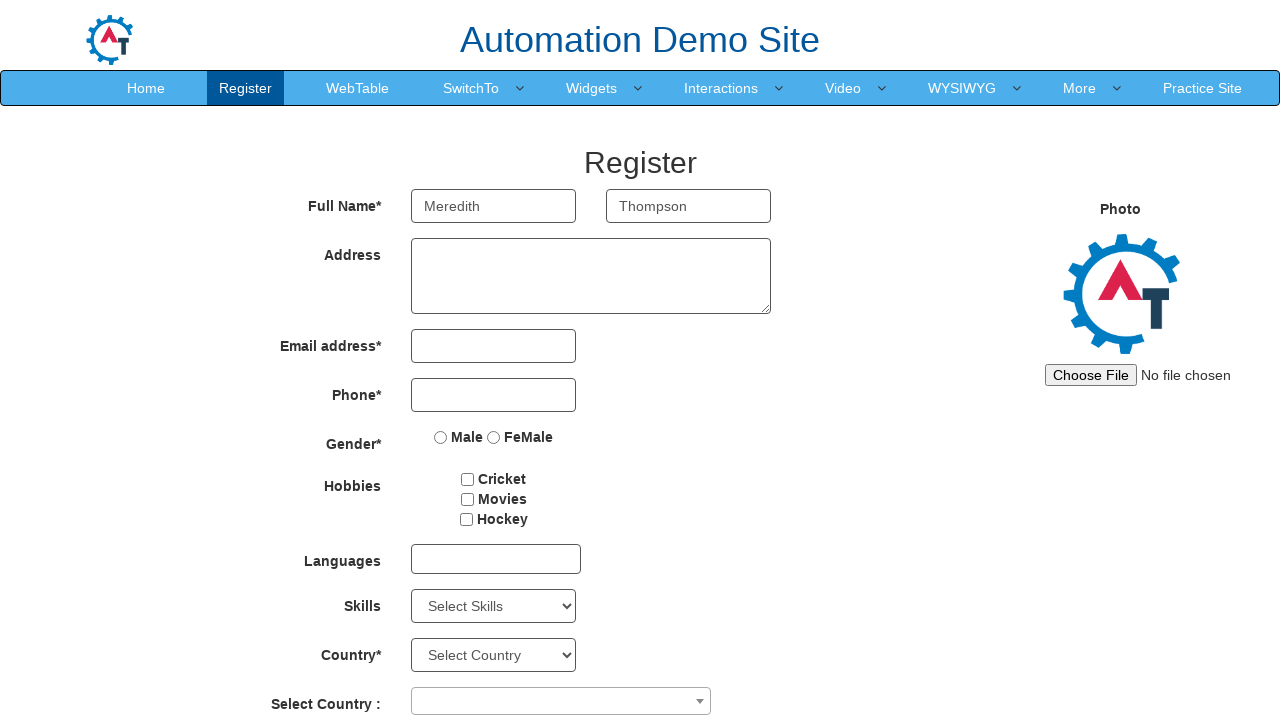

Filled email field with 'meredith.thompson@example.com' on input[type='email']
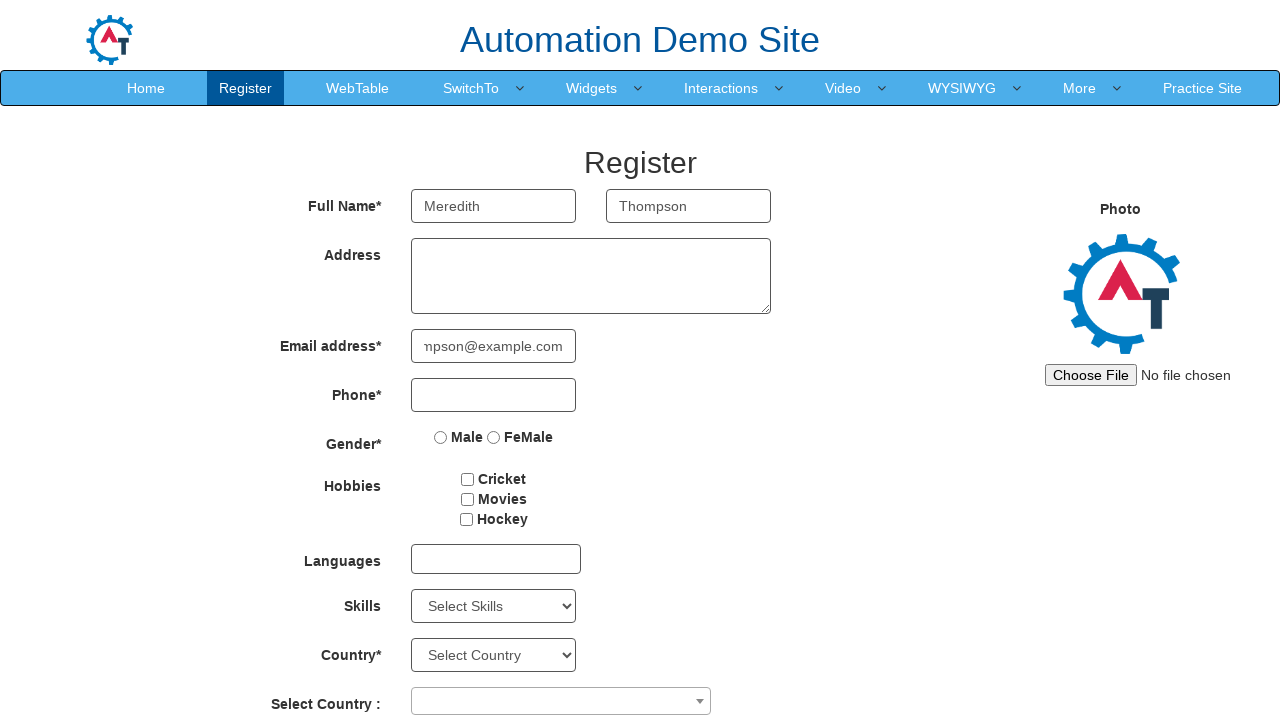

Filled phone number field with '5551234567' on input[type='tel']
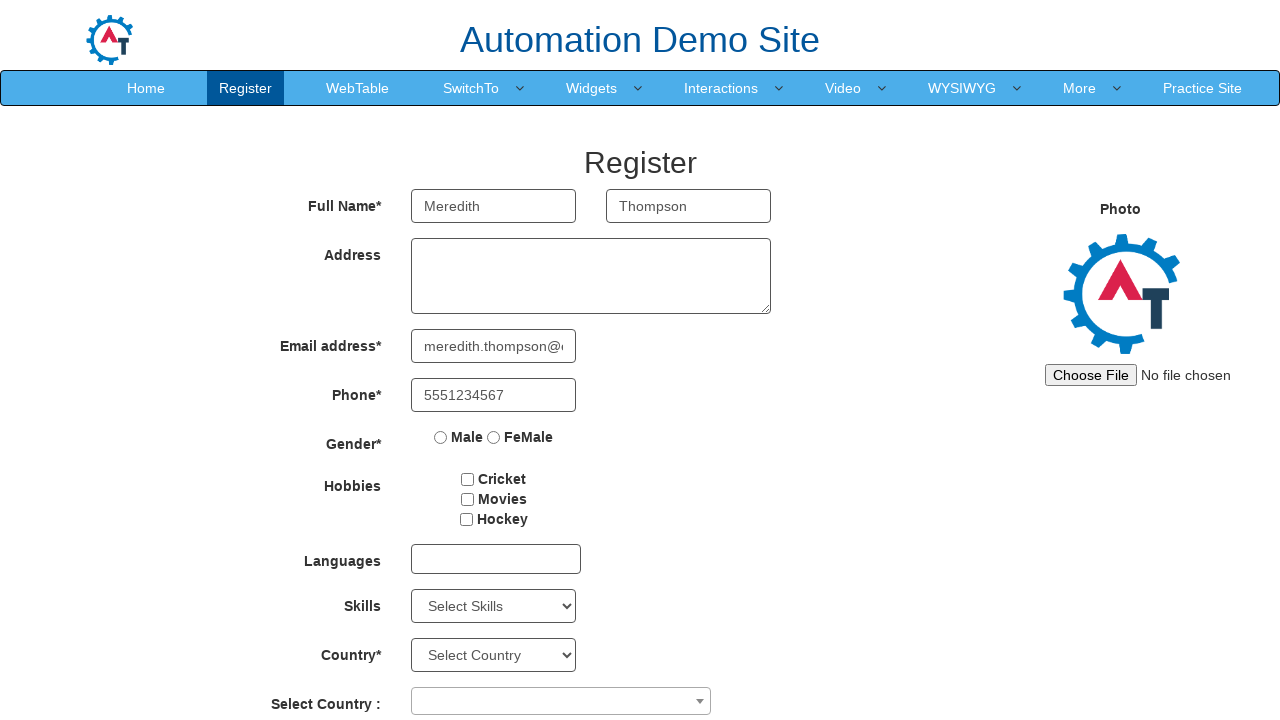

Selected Female gender radio button at (494, 437) on input[value='FeMale']
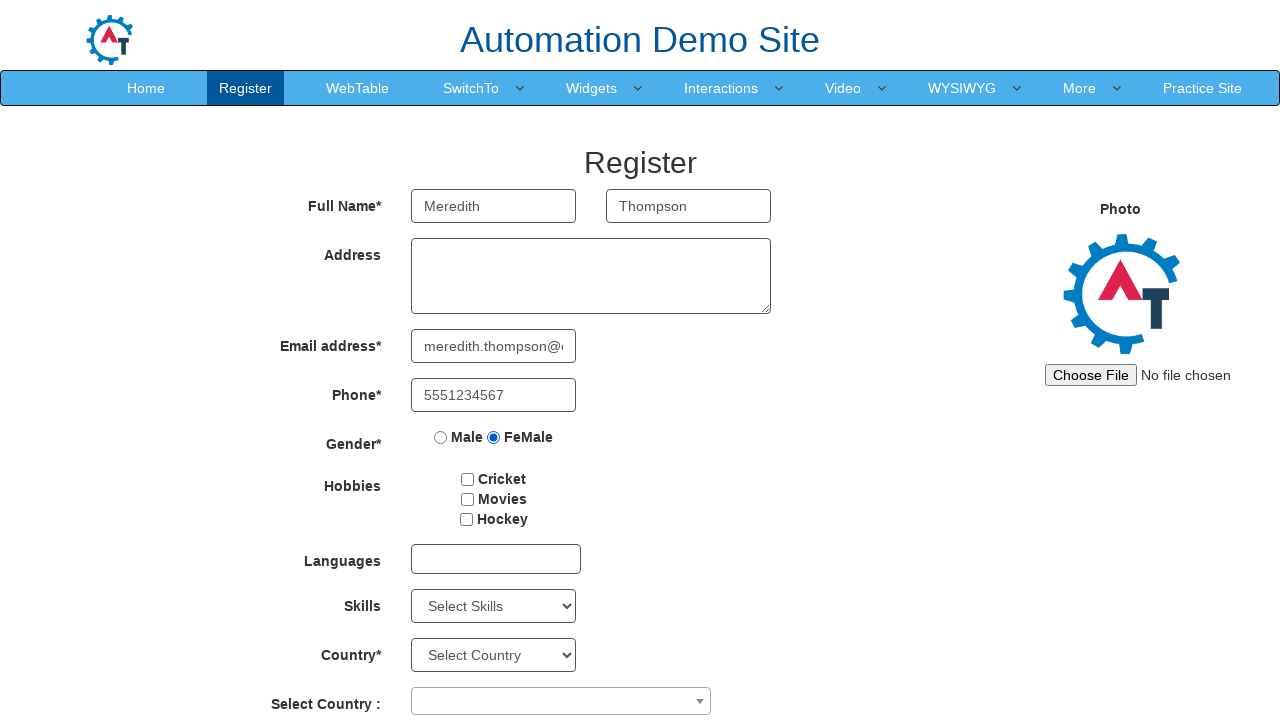

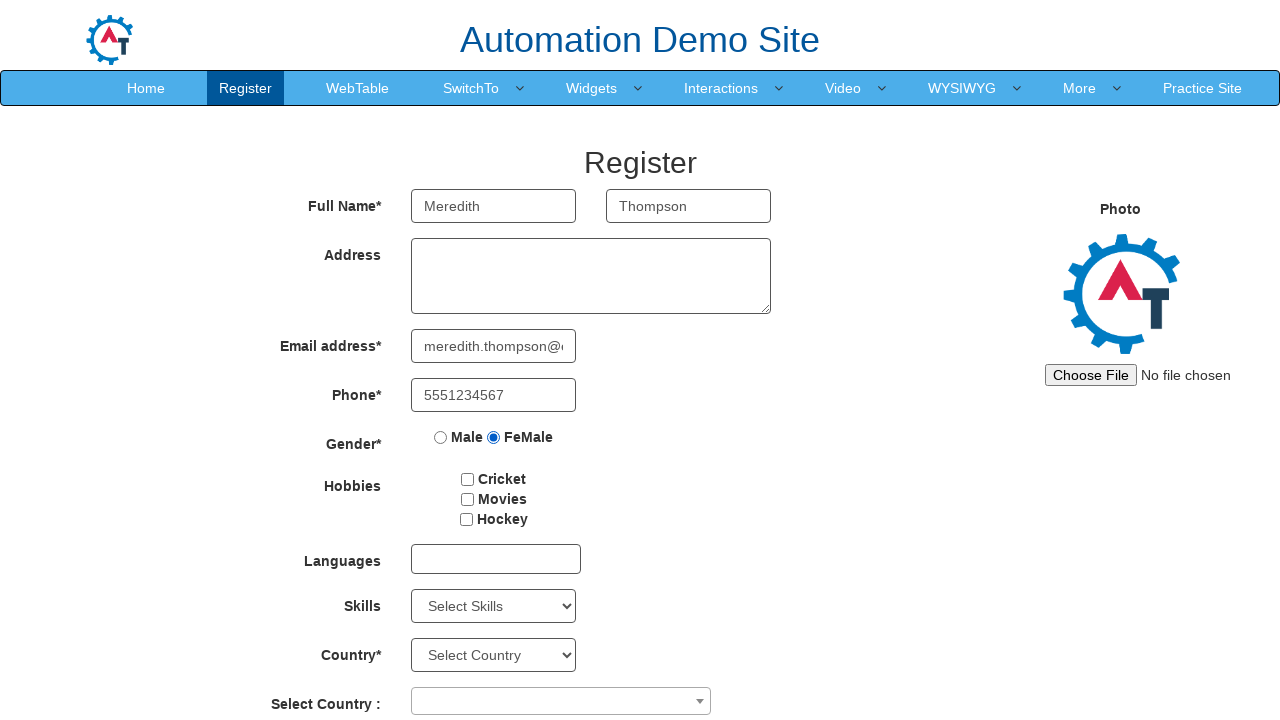